Tests JavaScript prompt alert functionality by clicking the prompt button, entering text into the alert input box, and verifying the result message

Starting URL: https://the-internet.herokuapp.com/javascript_alerts

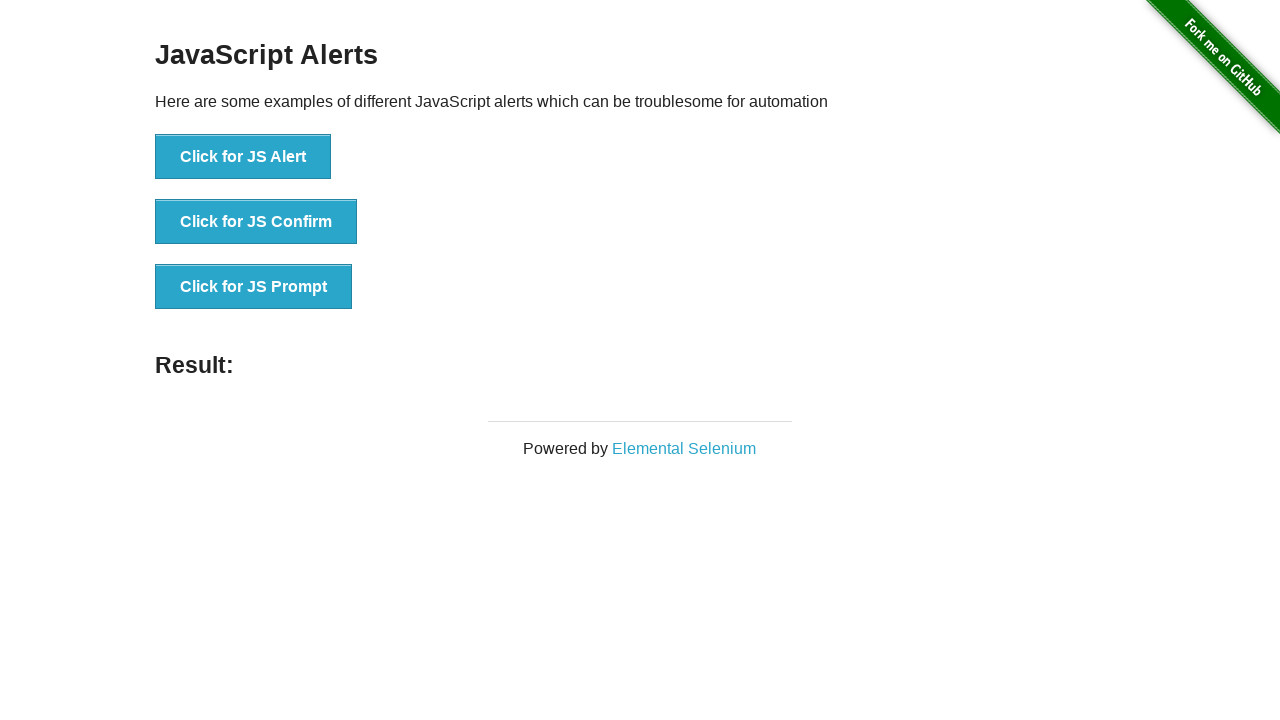

Clicked 'Click for JS Prompt' button to trigger the JavaScript prompt alert at (254, 287) on xpath=//button[normalize-space()='Click for JS Prompt']
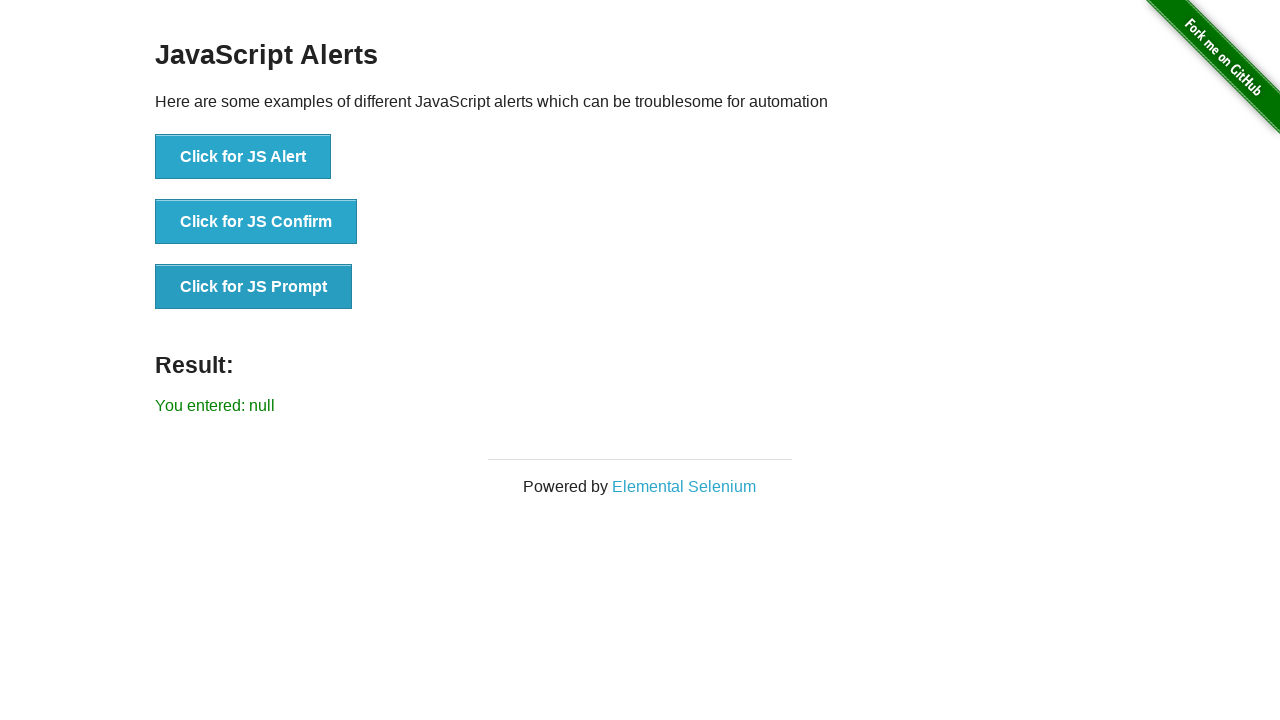

Set up dialog handler to accept prompt and enter 'welcome' text
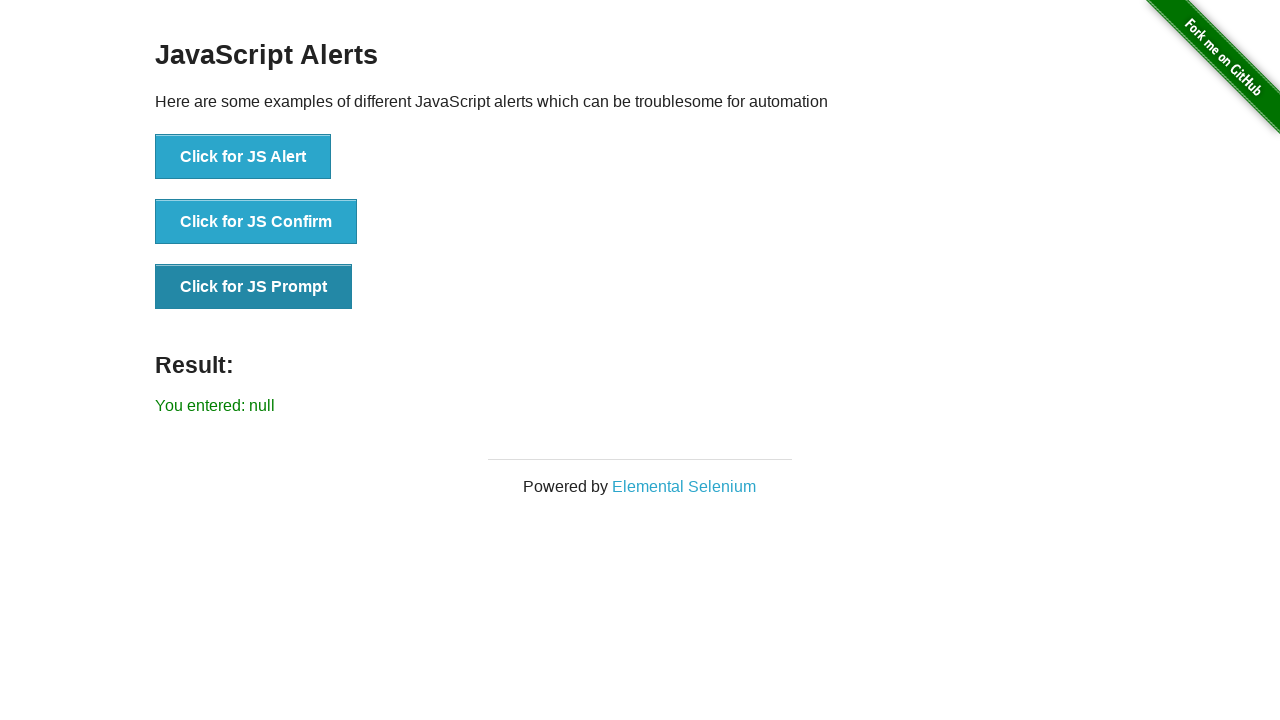

Clicked 'Click for JS Prompt' button again to trigger the prompt dialog at (254, 287) on xpath=//button[normalize-space()='Click for JS Prompt']
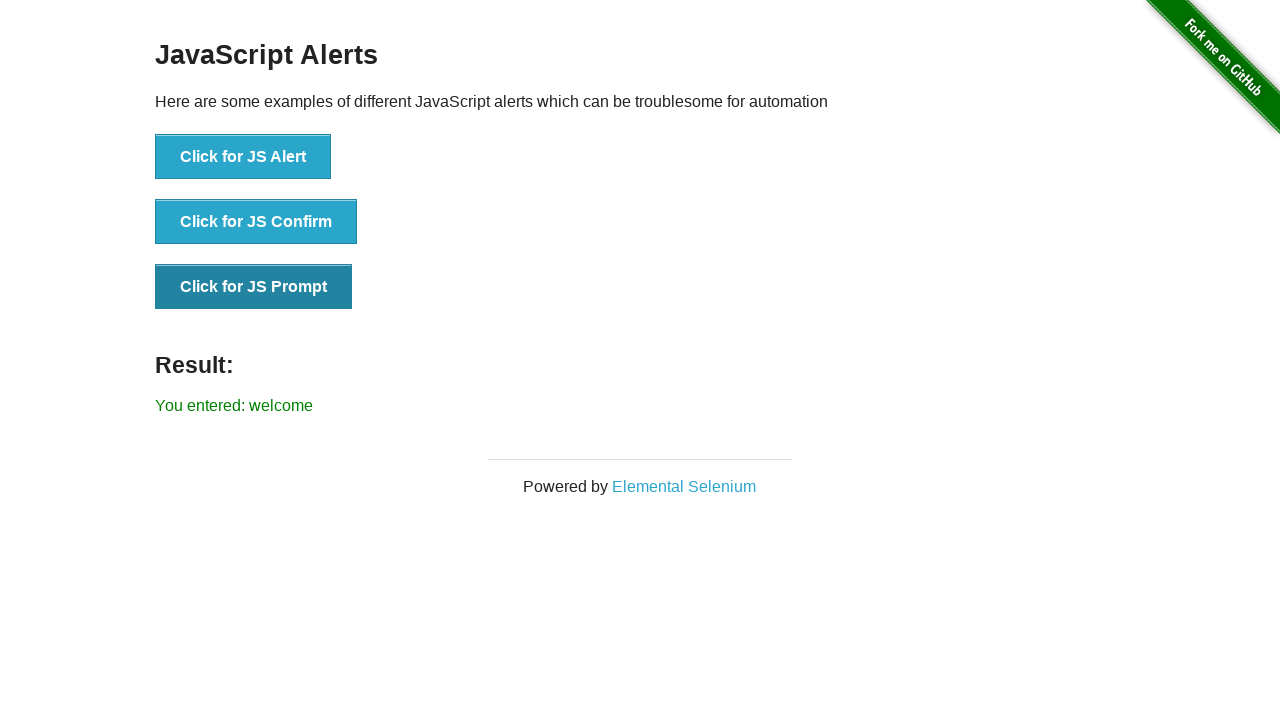

Result message element loaded and is visible
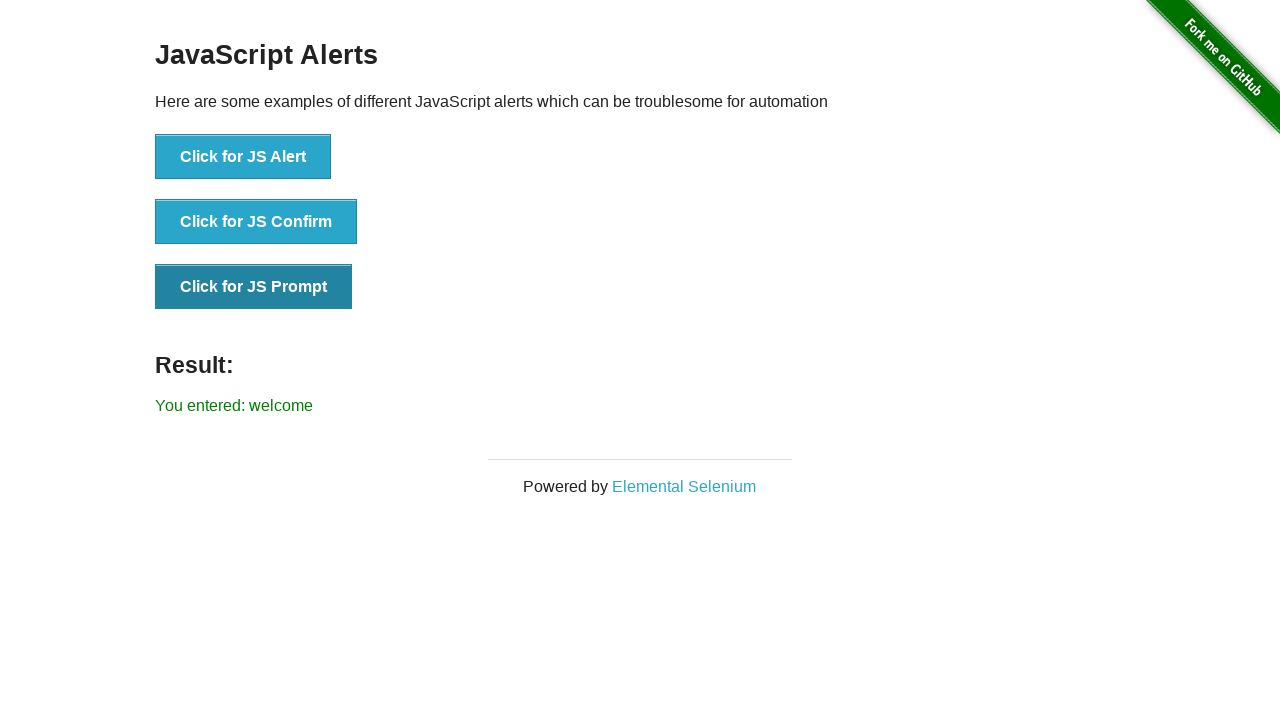

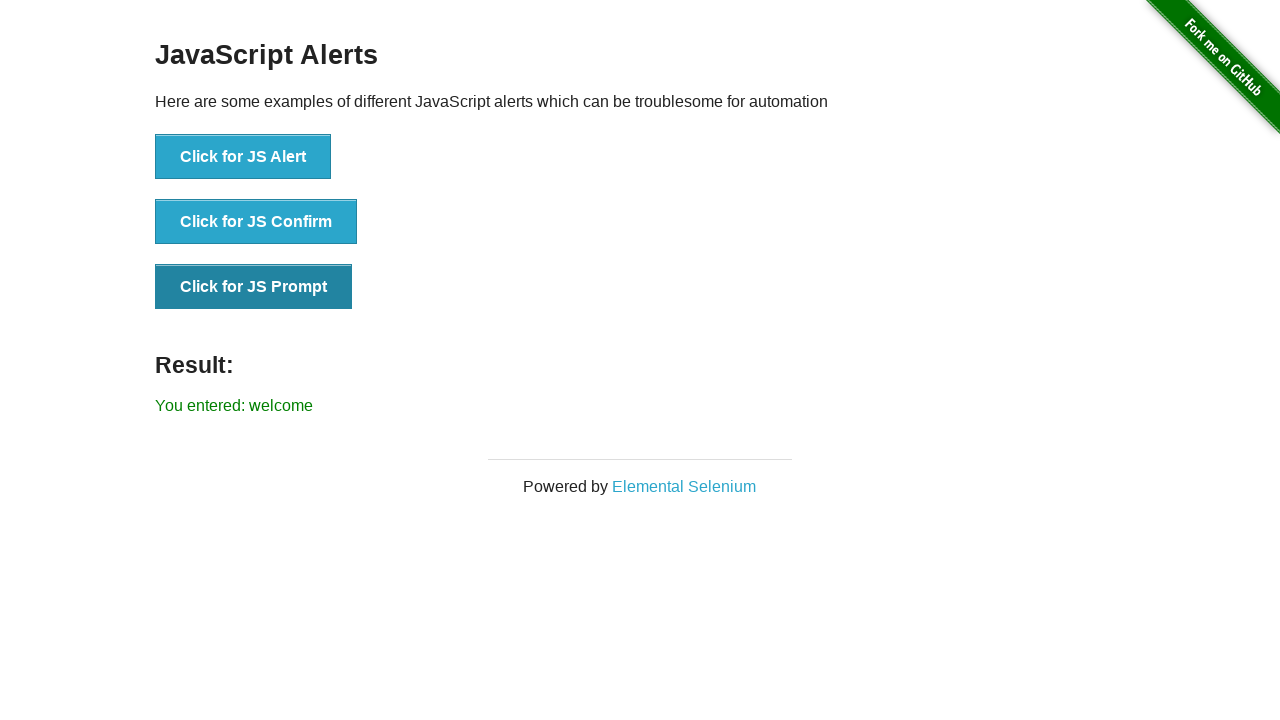